Tests sorting the Due column in ascending order by clicking the column header and verifying the values are sorted correctly using CSS nth-child selectors.

Starting URL: http://the-internet.herokuapp.com/tables

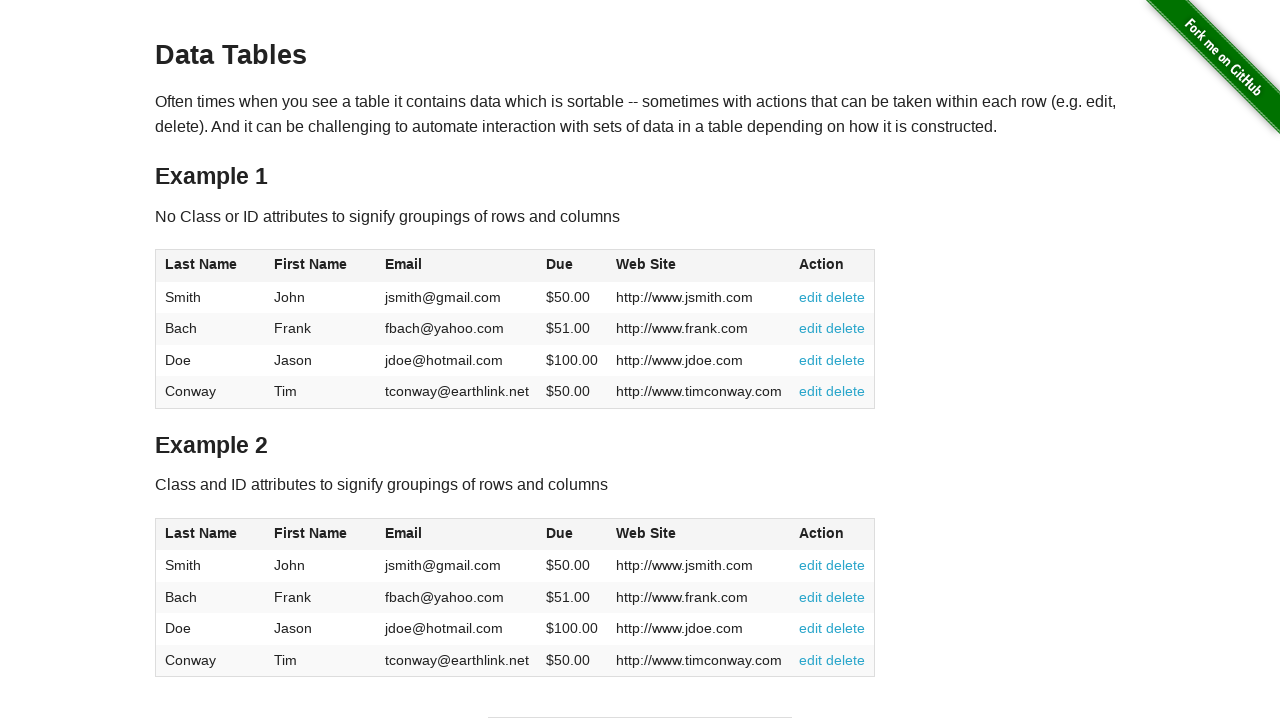

Clicked Due column header (4th column) to sort in ascending order at (572, 266) on #table1 thead tr th:nth-child(4)
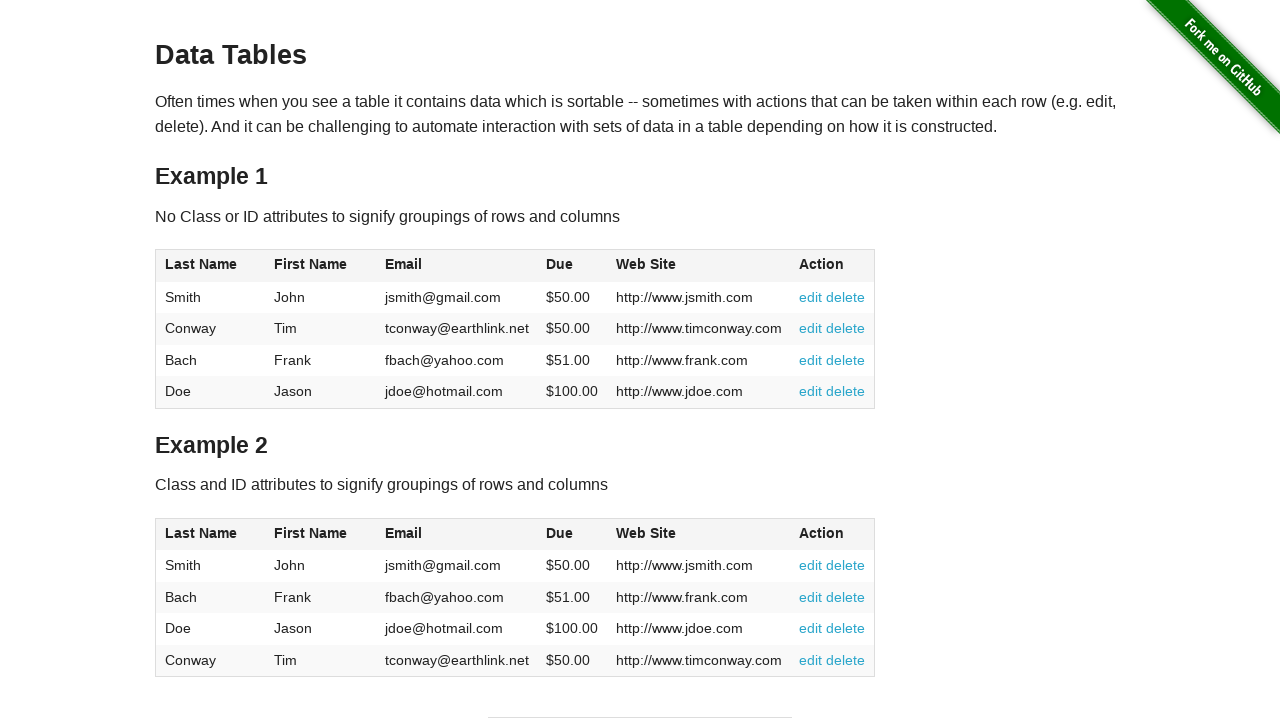

Due column values are visible and sorted
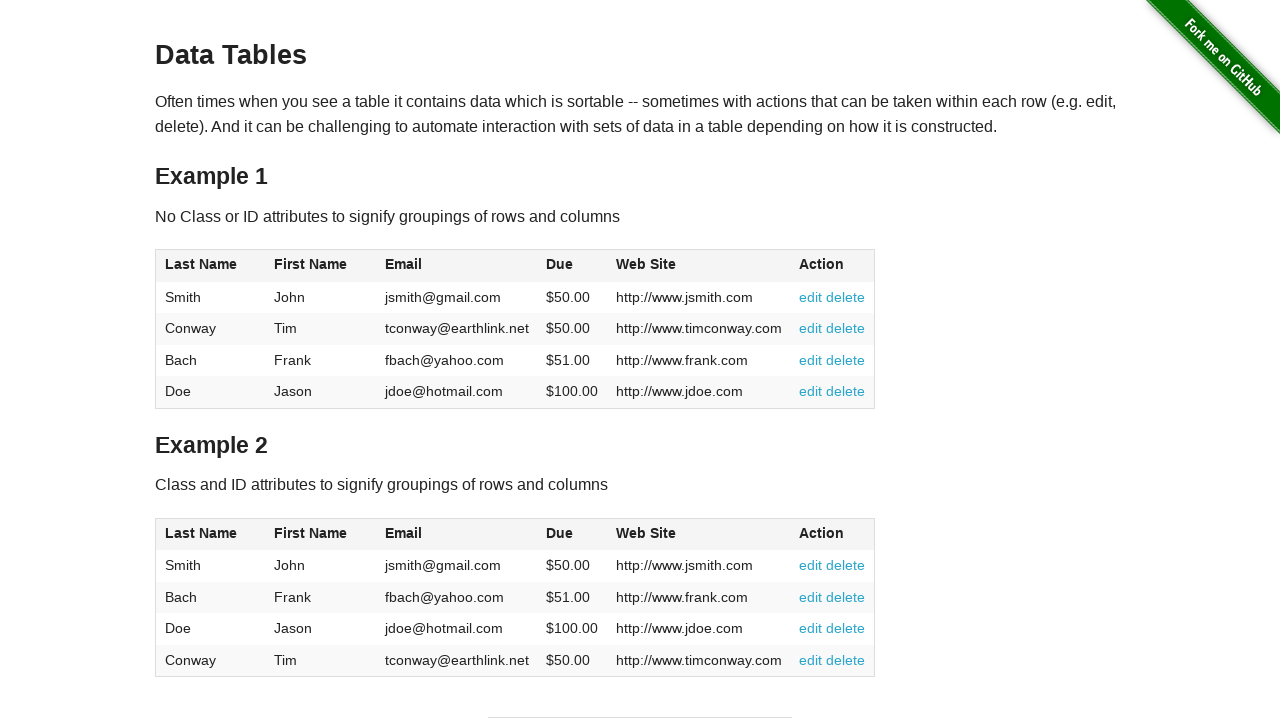

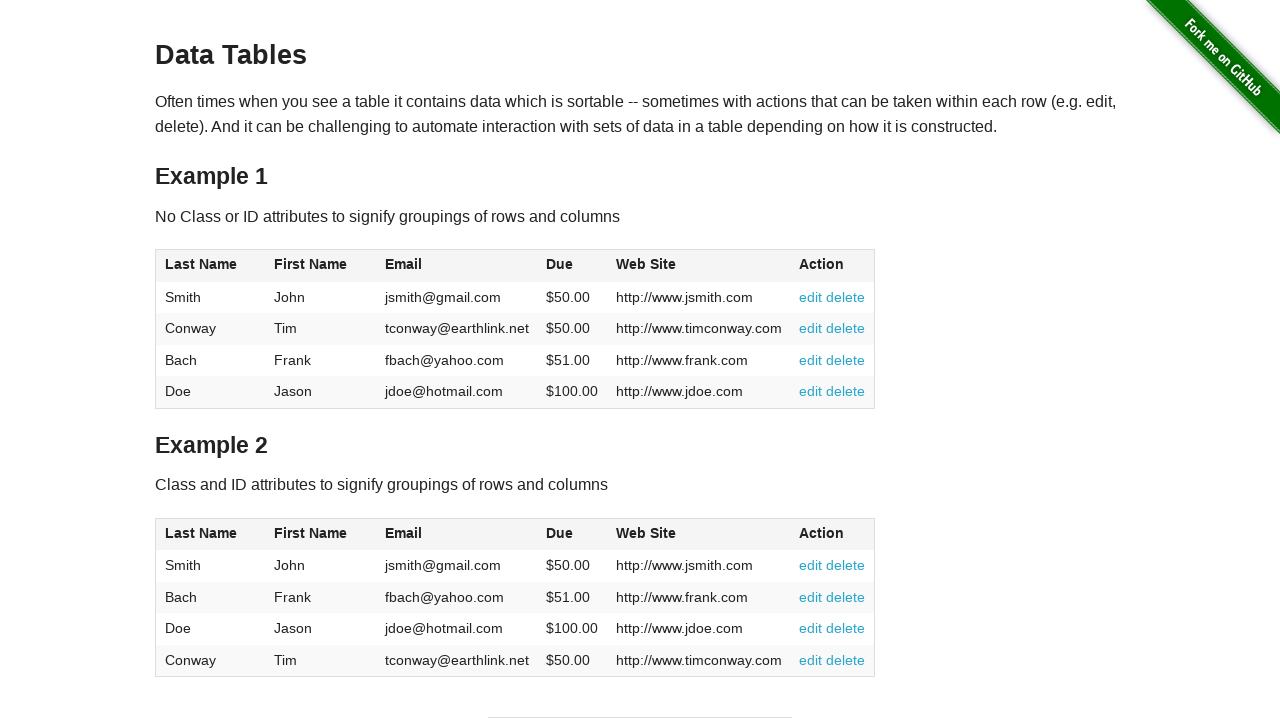